Tests a JavaScript confirmation dialog by clicking a button, verifying the alert text, and accepting the confirmation

Starting URL: https://v1.training-support.net/selenium/javascript-alerts

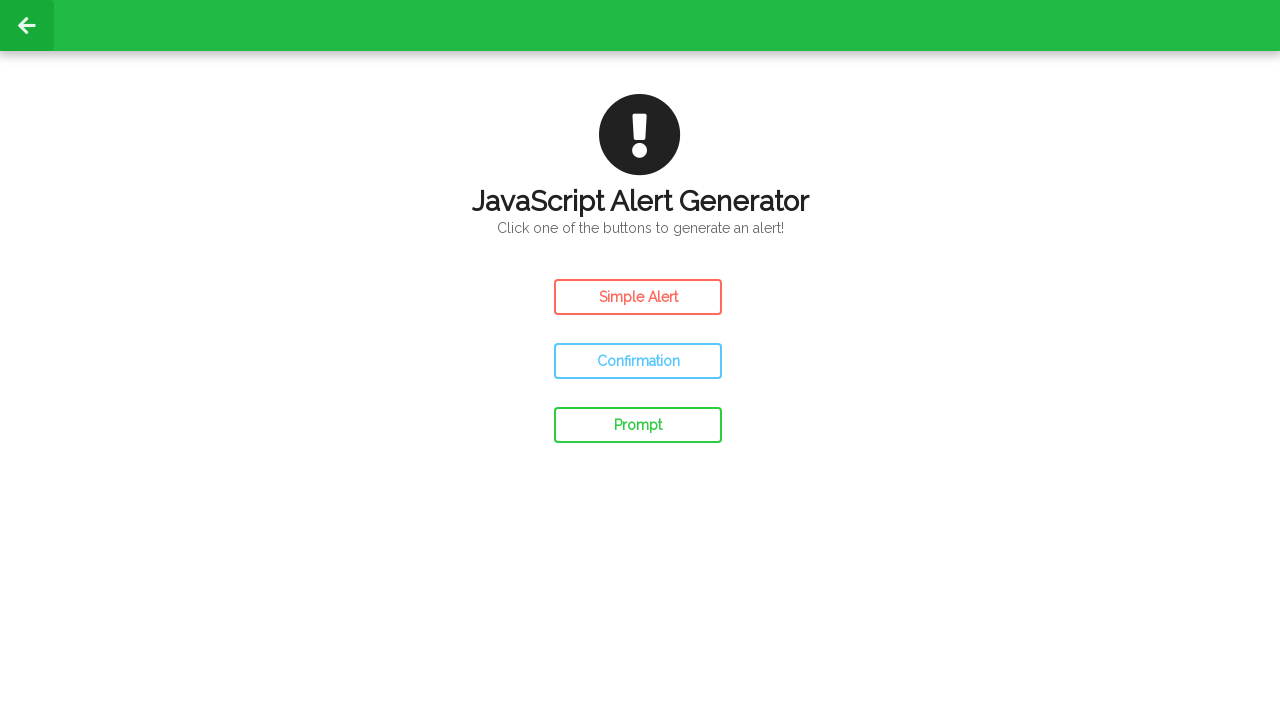

Set up dialog handler to accept confirmations
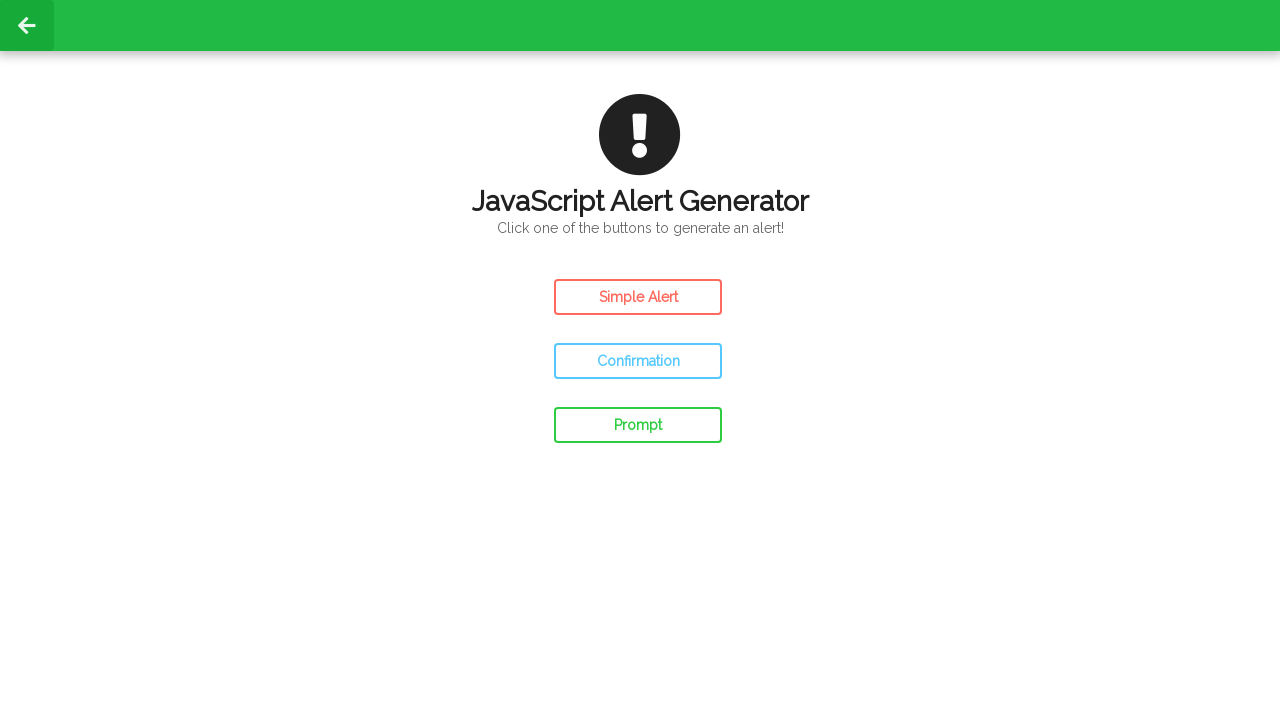

Clicked the confirm alert button at (638, 361) on #confirm
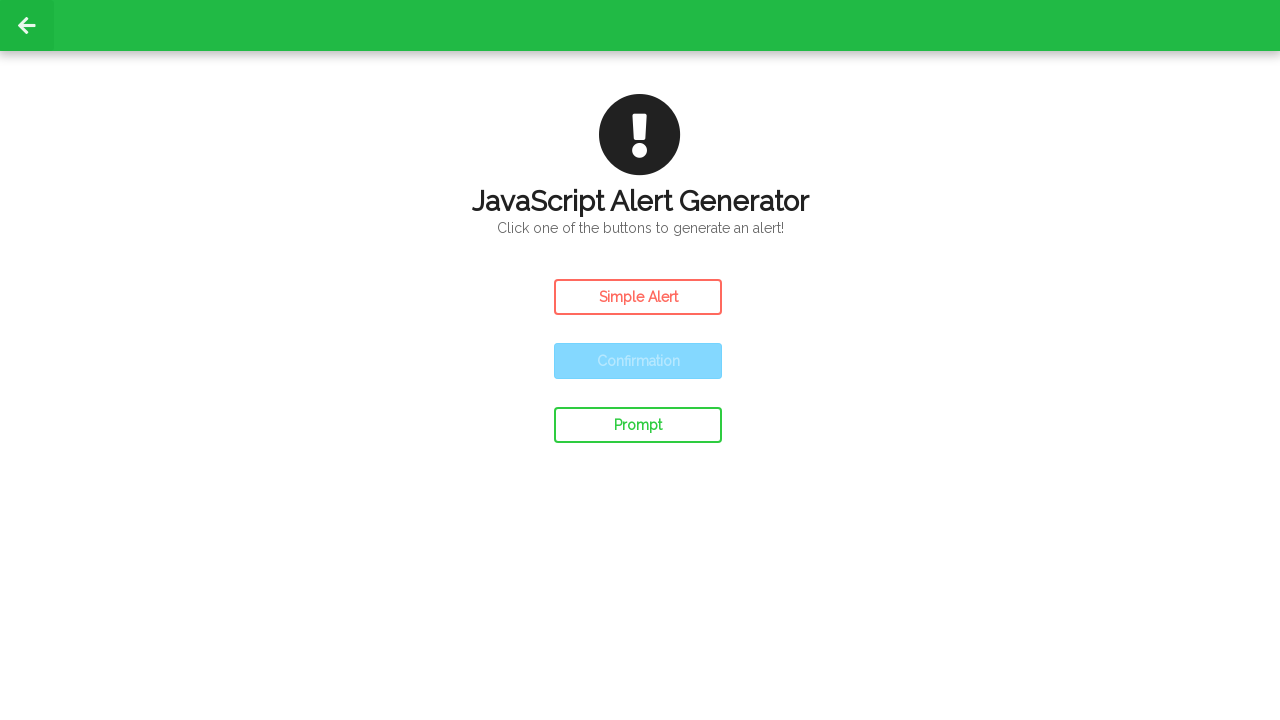

Waited for dialog handling to complete
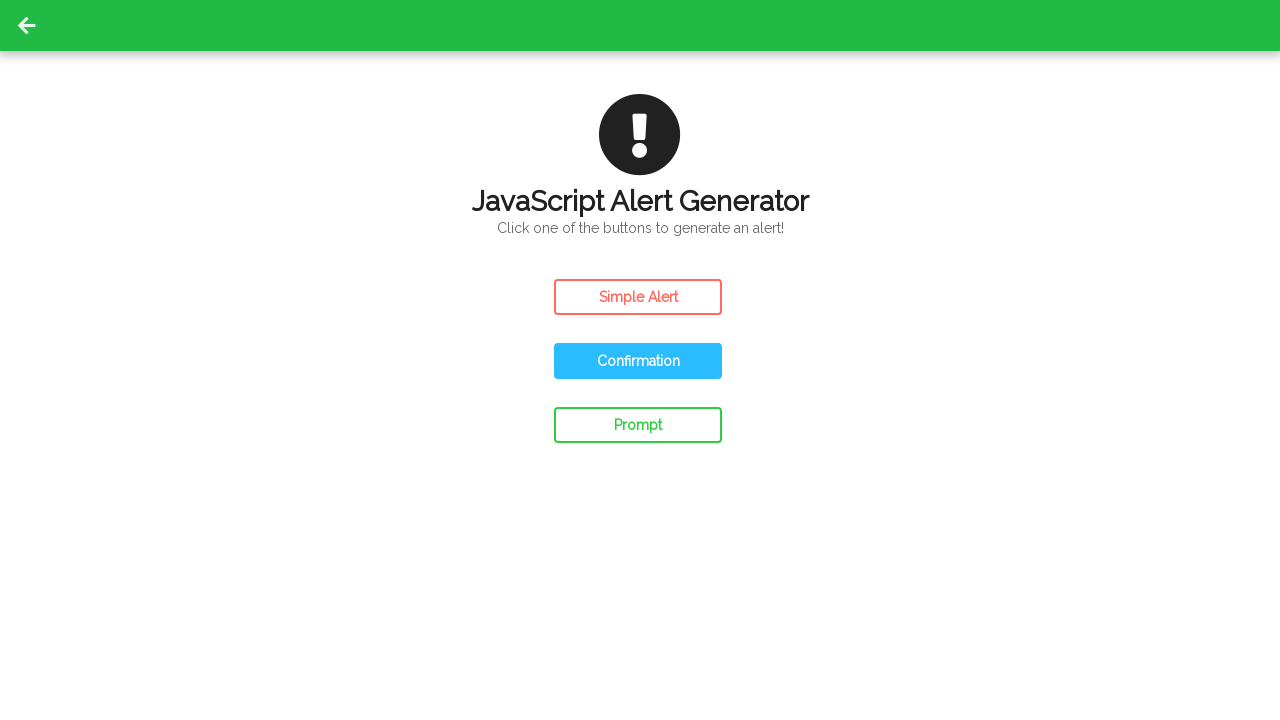

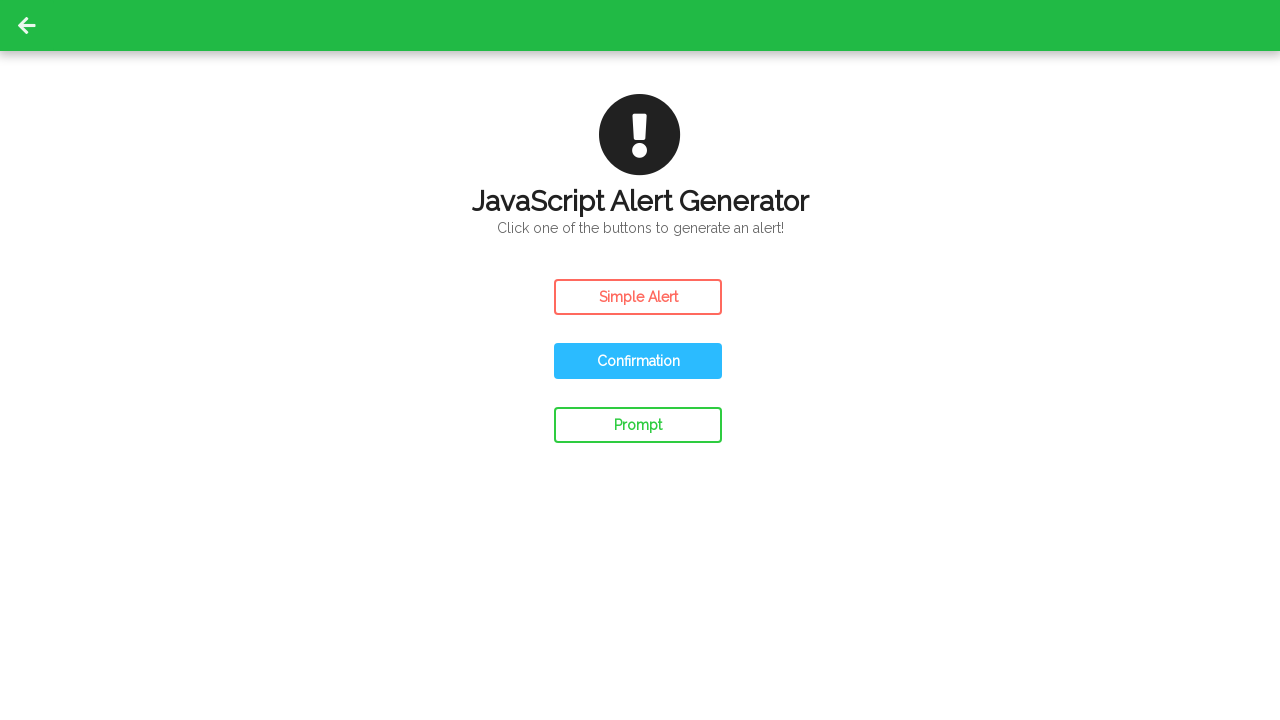